Tests dynamic controls on a webpage by clicking checkbox and remove button, then enabling/disabling a text input field

Starting URL: https://the-internet.herokuapp.com/dynamic_controls

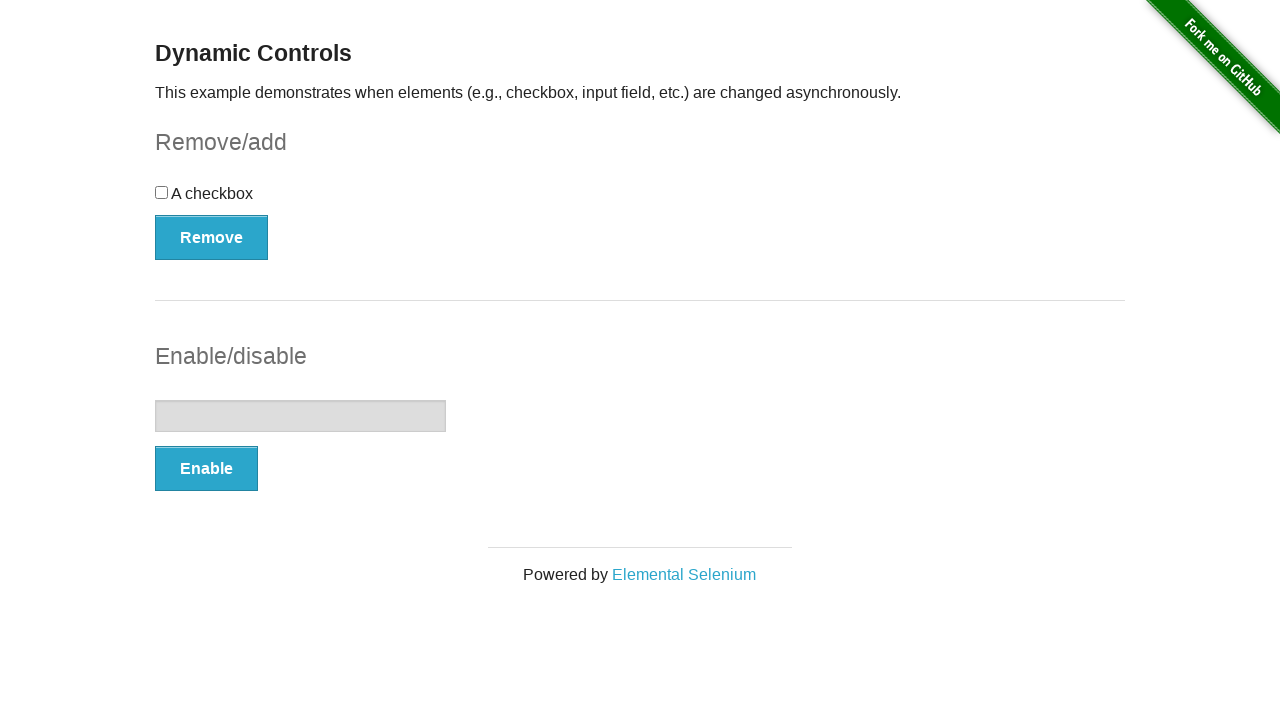

Clicked on the checkbox at (162, 192) on xpath=//input[@type='checkbox']
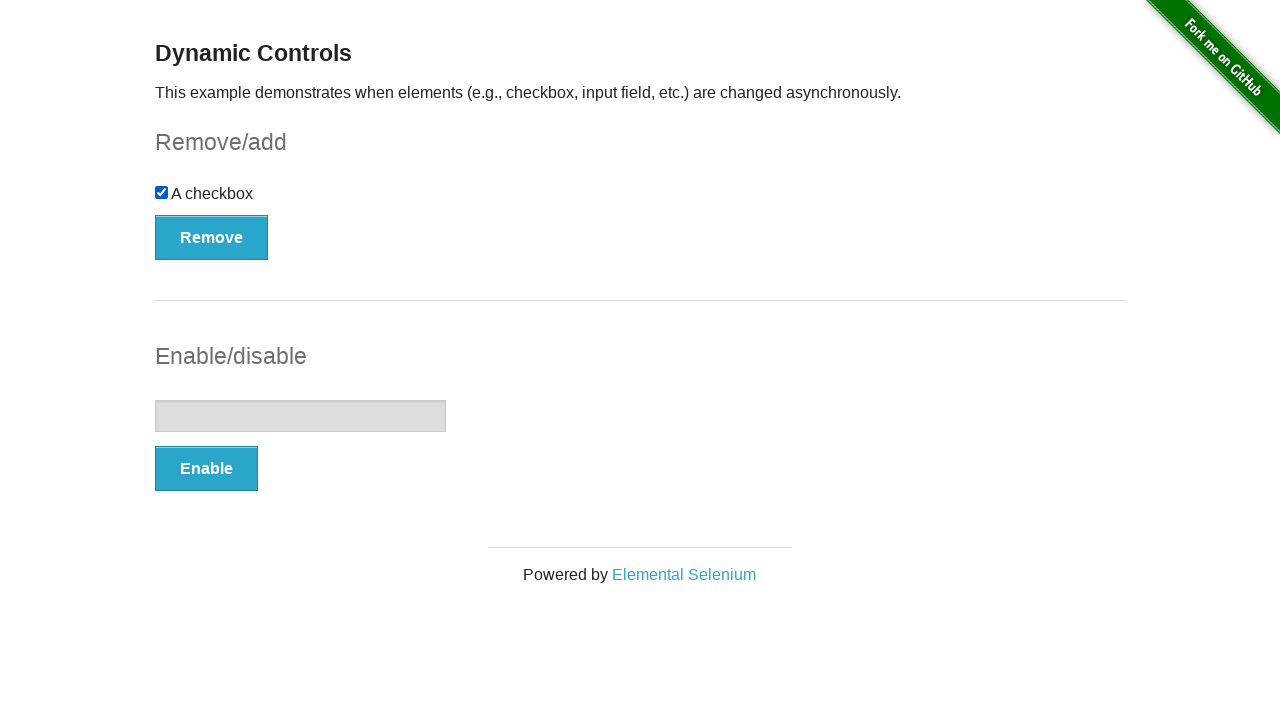

Clicked on Remove button at (212, 237) on xpath=//button[text()='Remove']
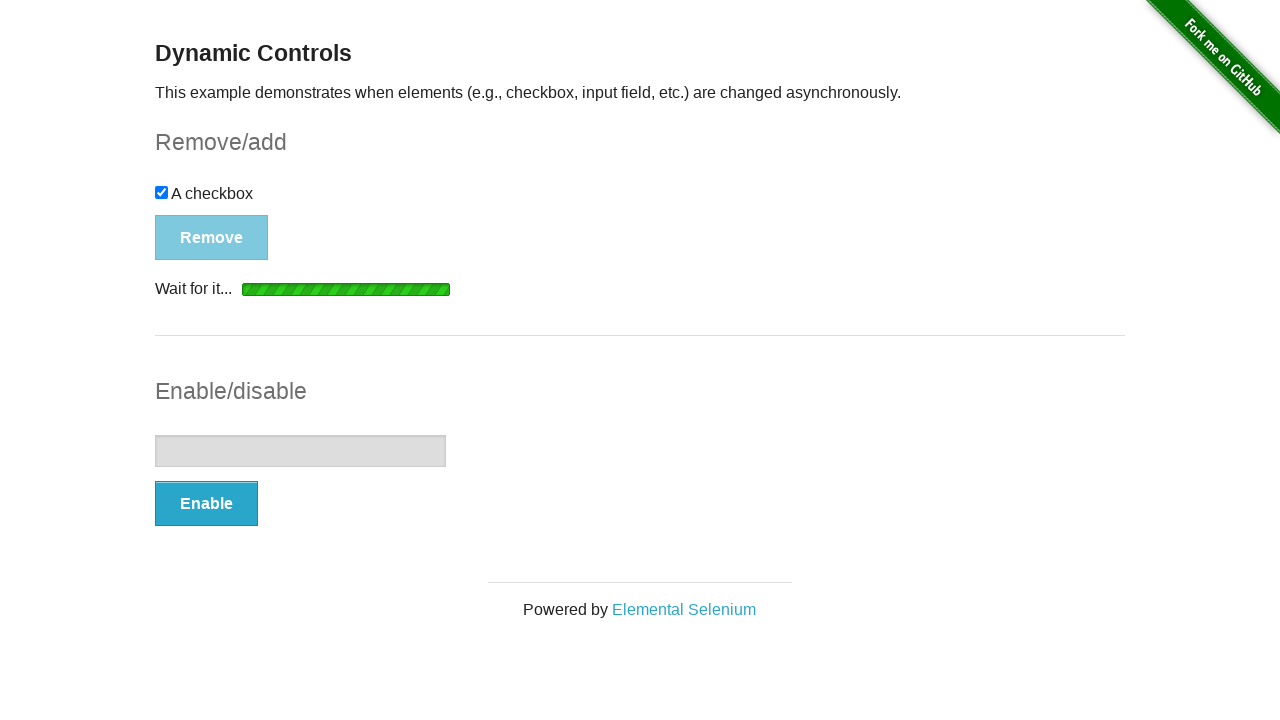

Removal message appeared
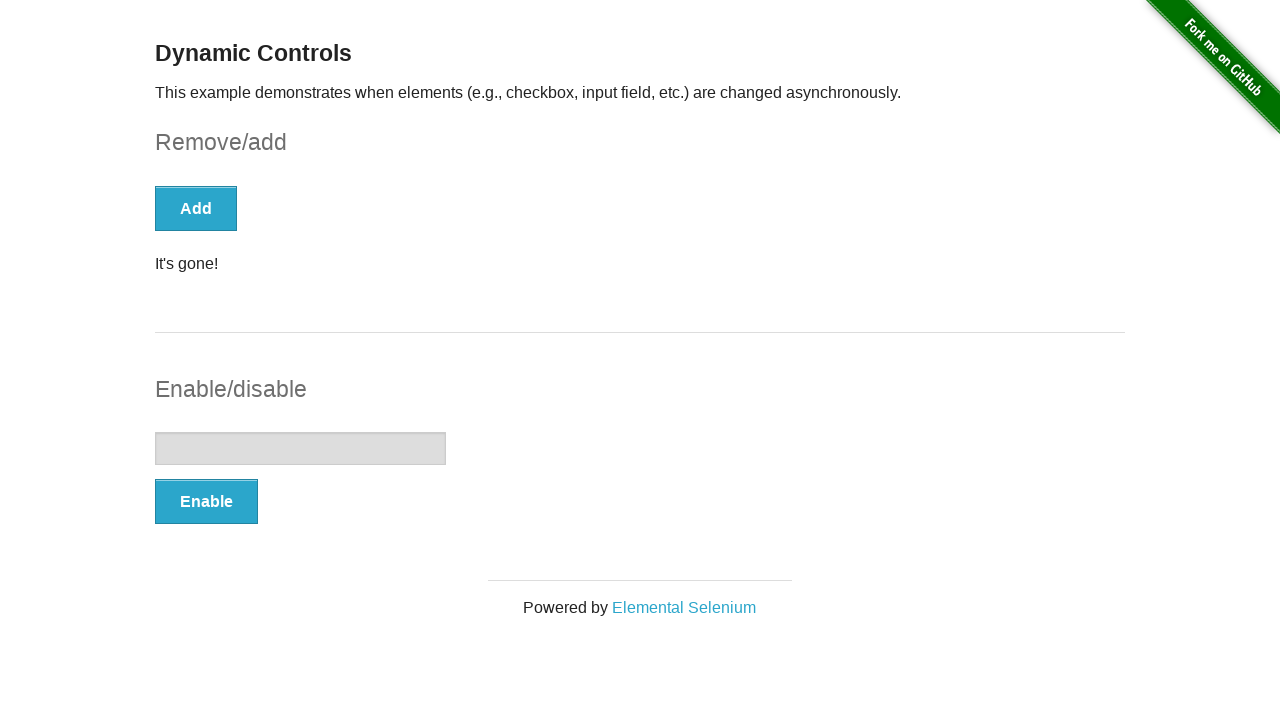

Retrieved removal message: 'It's gone!'
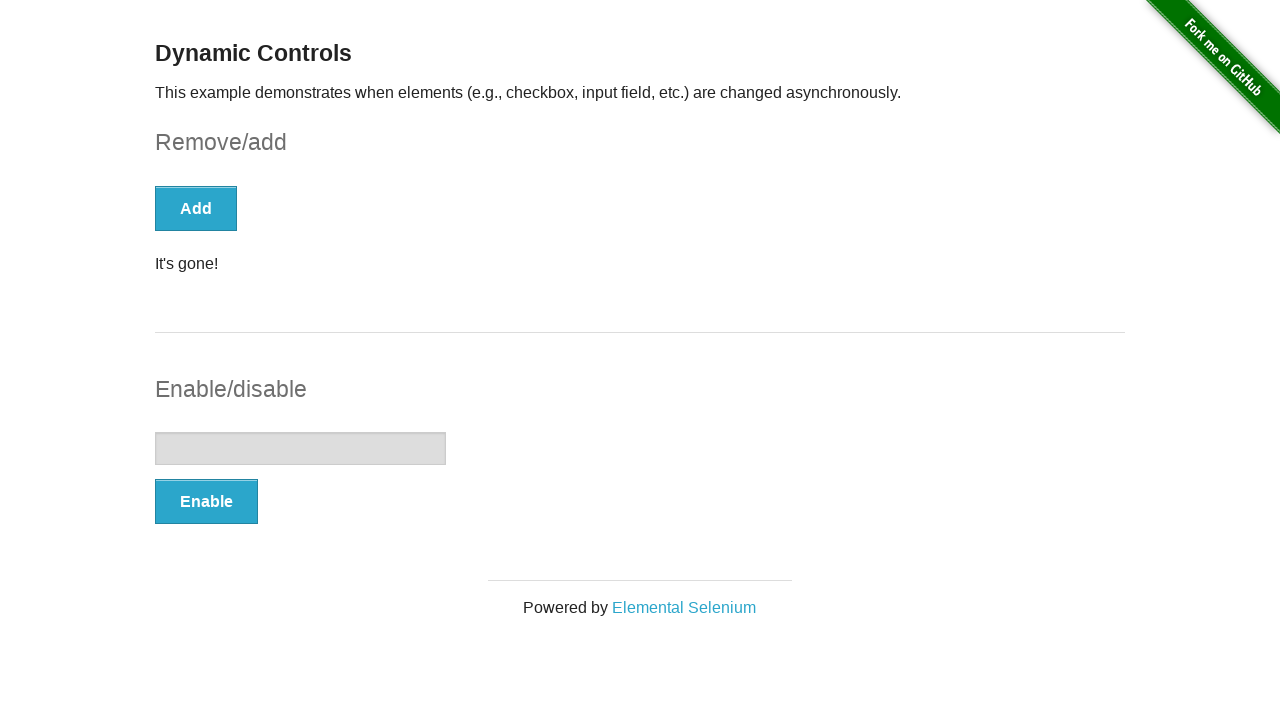

Verified removal message is 'It's gone!'
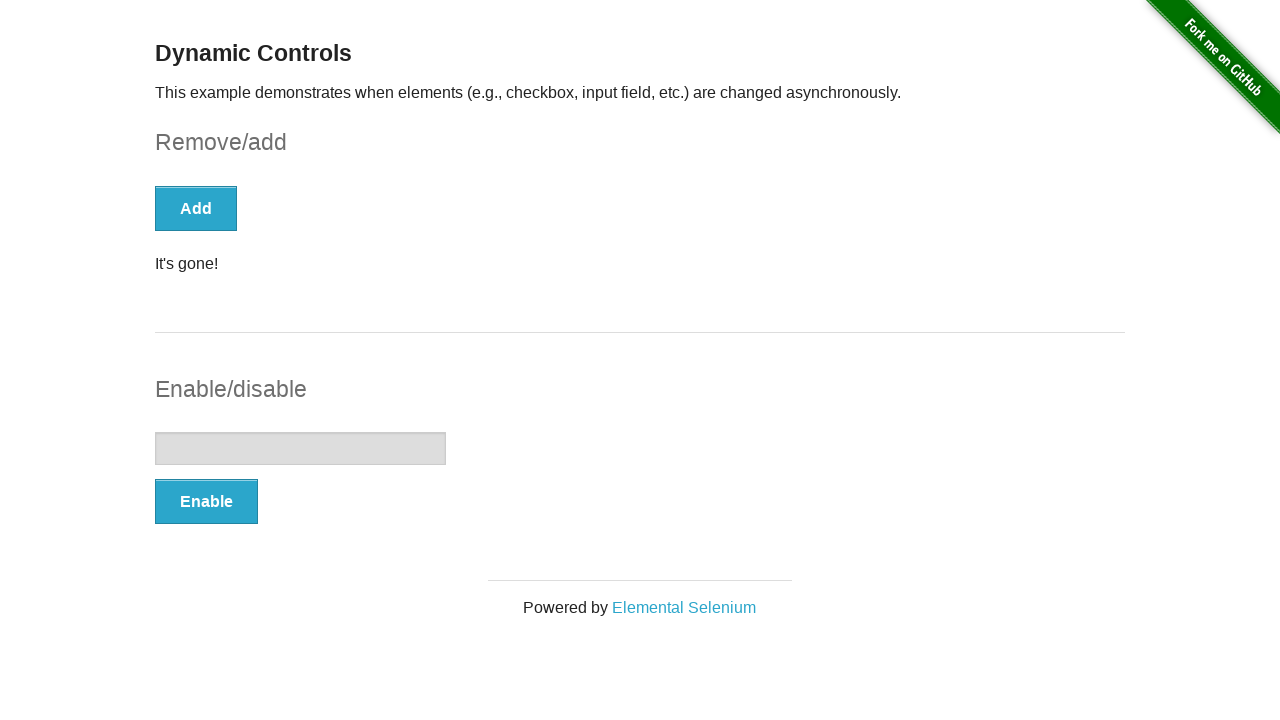

Clicked on Enable button at (206, 501) on xpath=//button[text()='Enable']
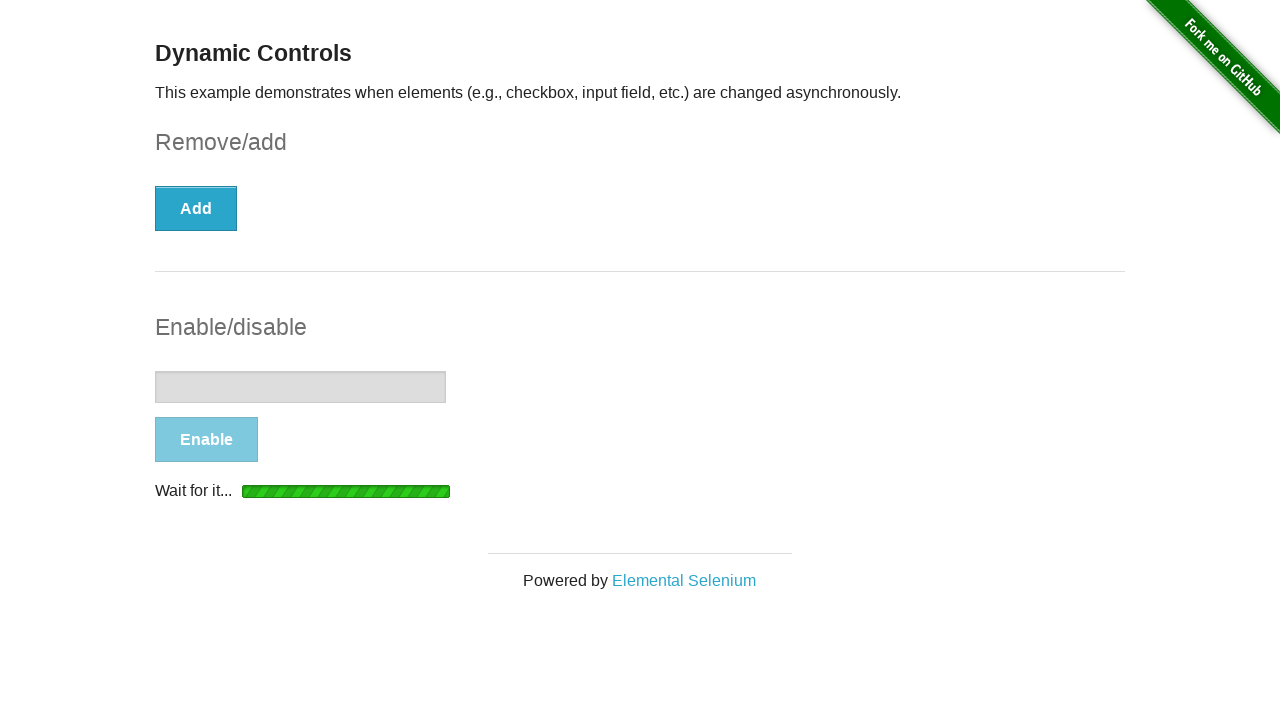

Enable message appeared
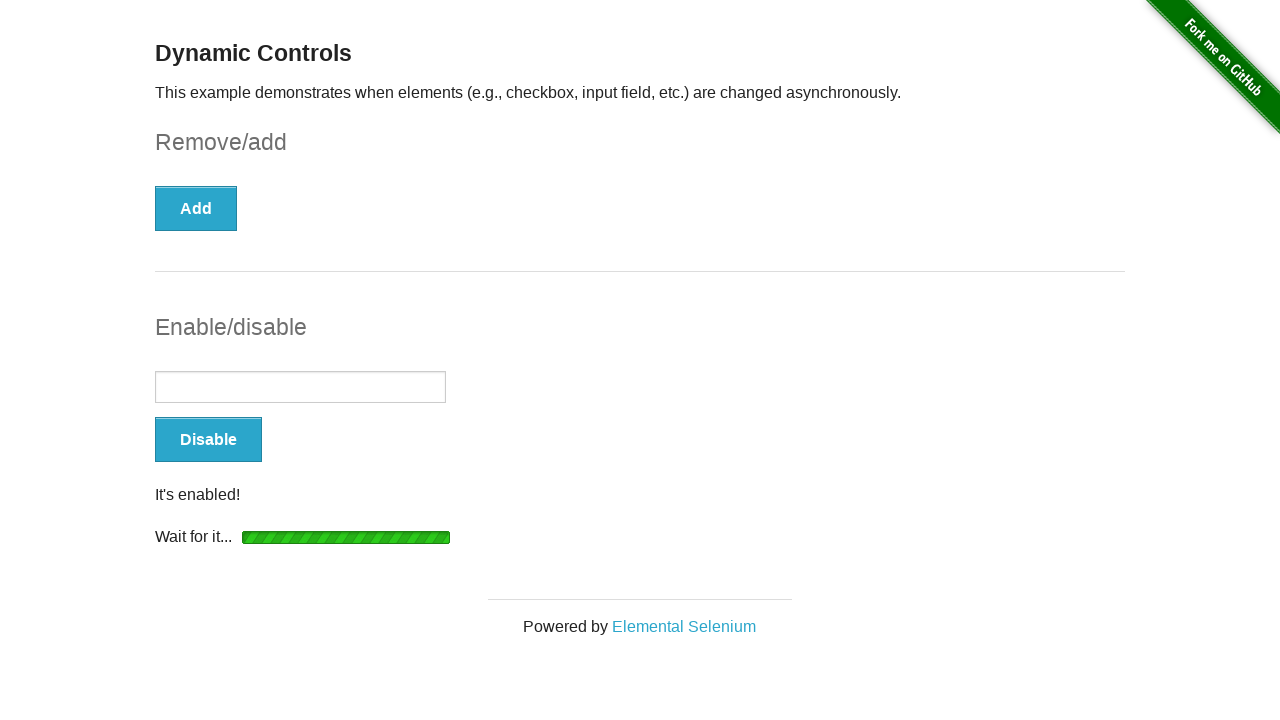

Located the textbox element
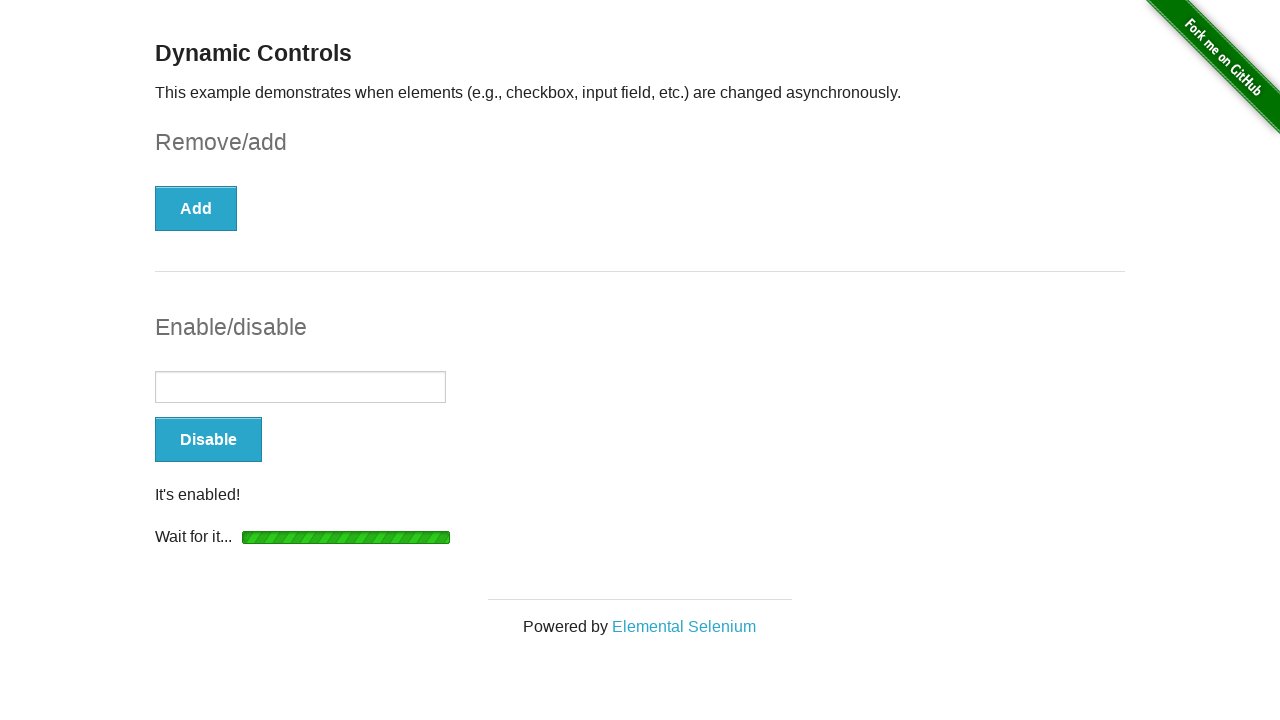

Verified textbox is enabled
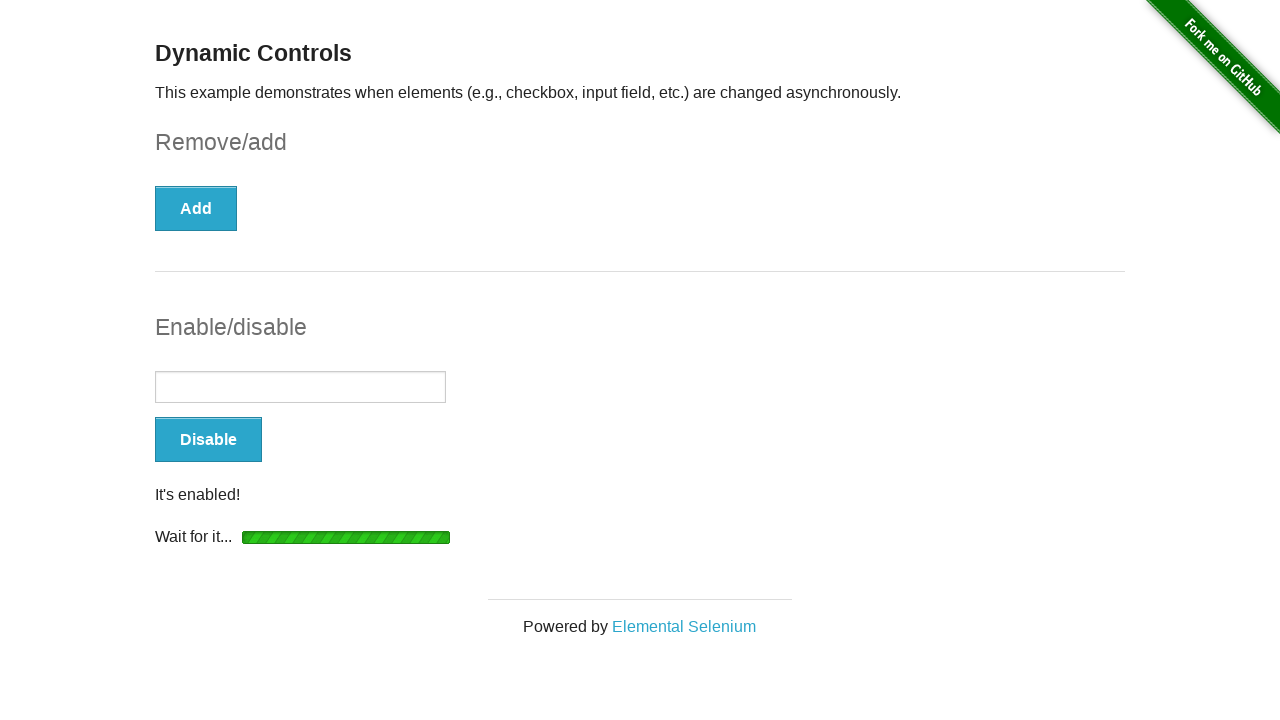

Filled textbox with 'My Name is Qasim' on //input[@type='text']
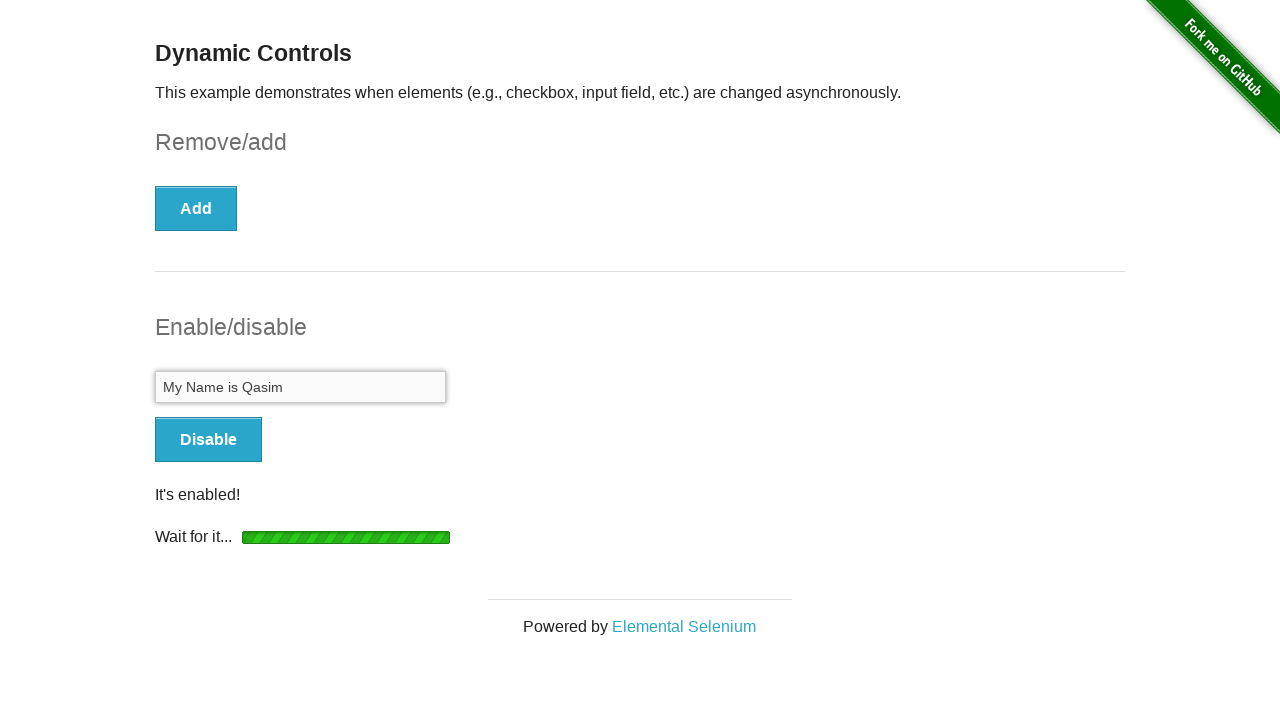

Clicked on Disable button at (208, 440) on xpath=//button[text()='Disable']
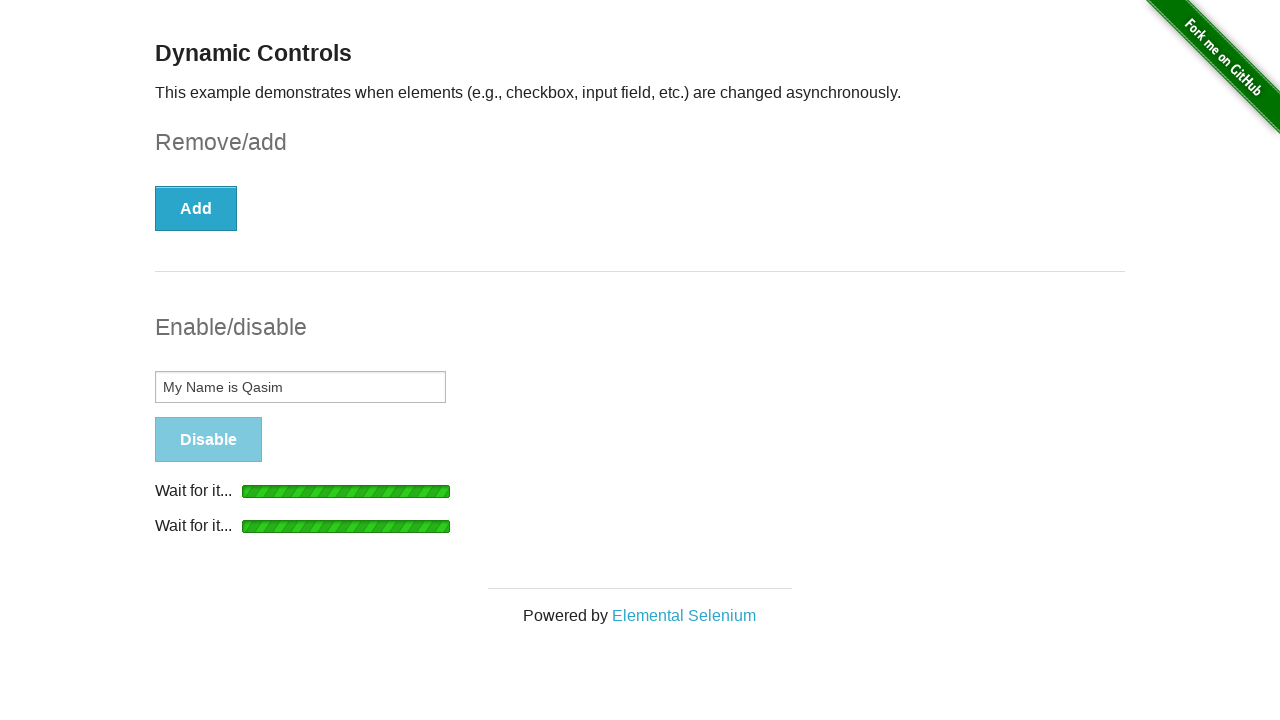

Disable message appeared
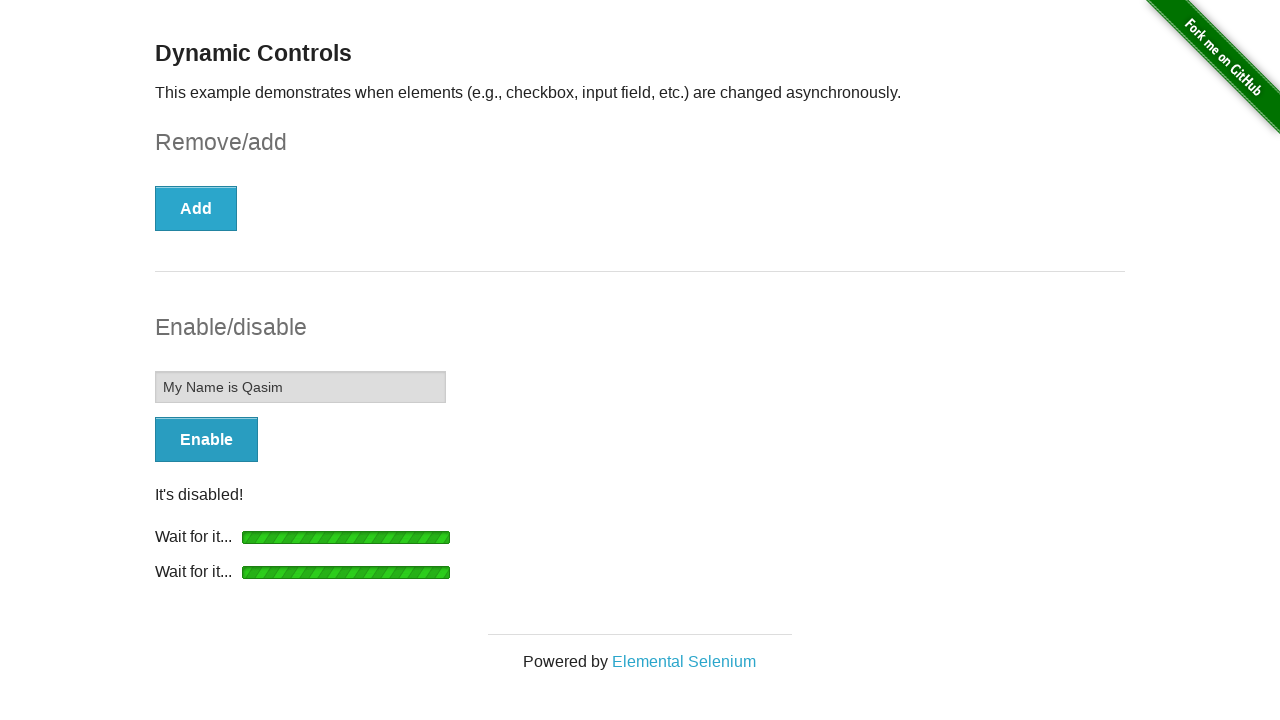

Verified textbox is disabled
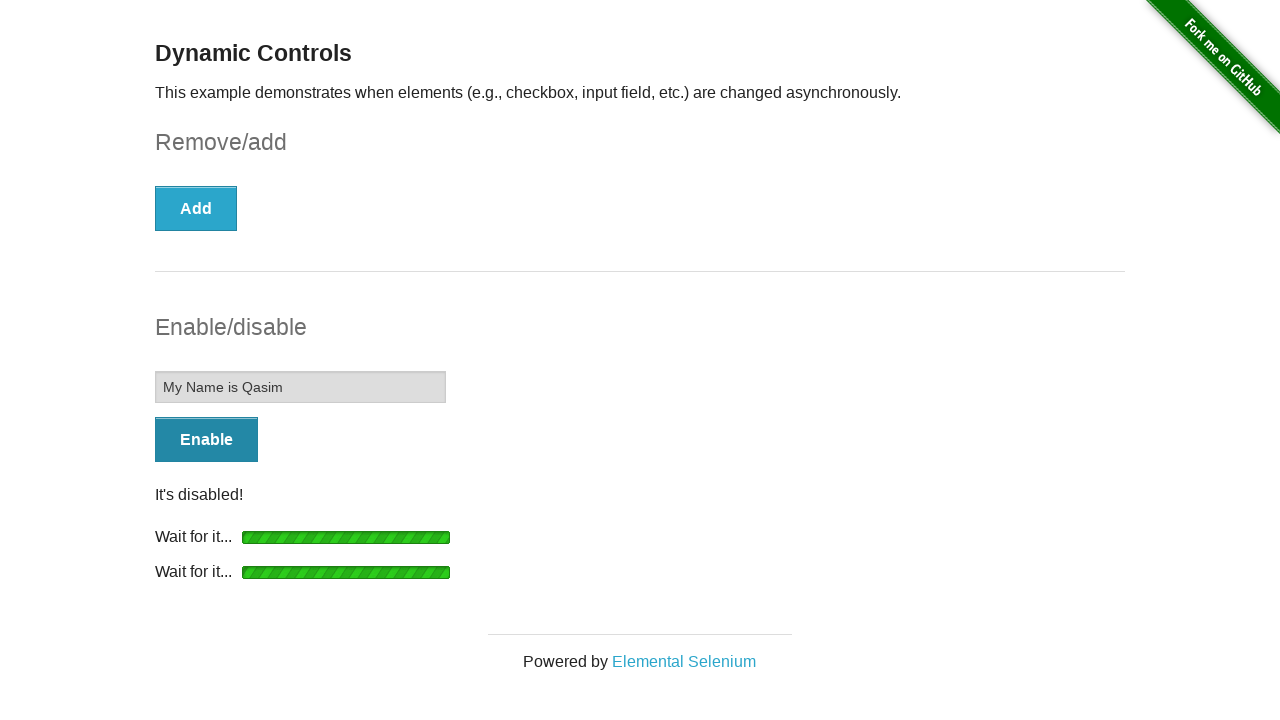

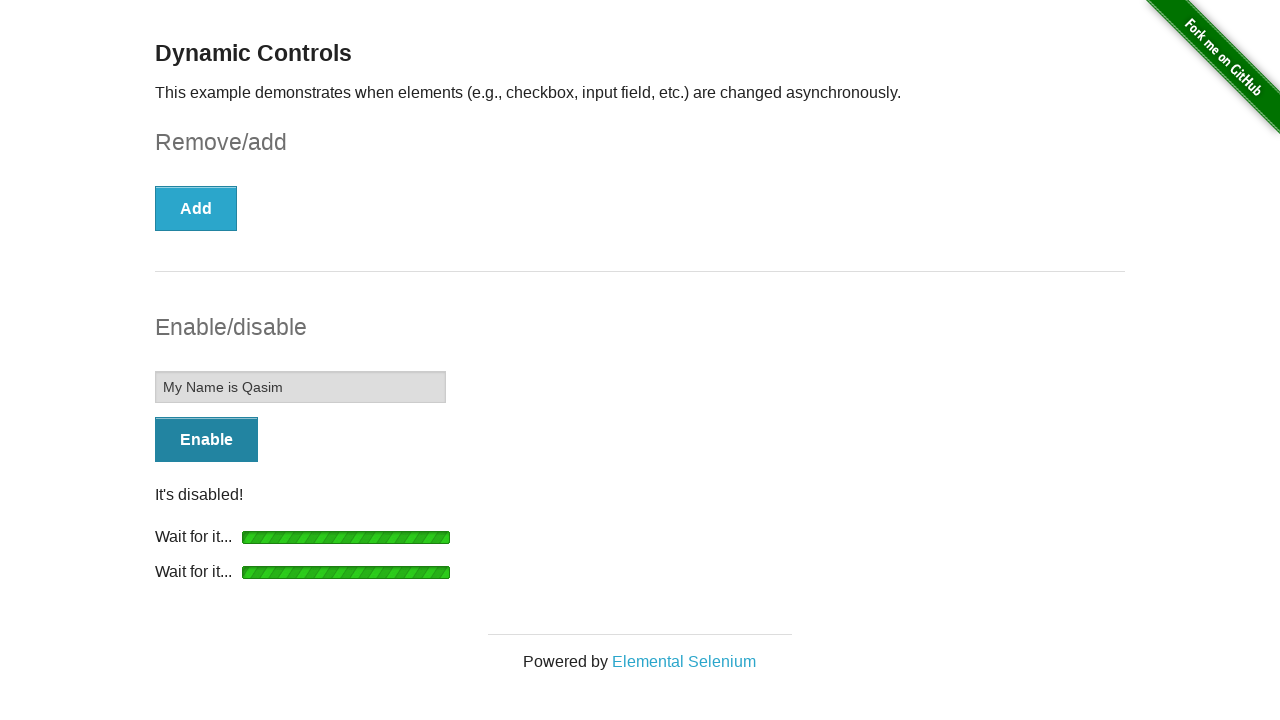